Tests the import trade data form by selecting a radio button, choosing month and year from dropdowns, entering an HSN code, and submitting the form to view results.

Starting URL: https://tradestat.commerce.gov.in/meidb/commoditywise_import

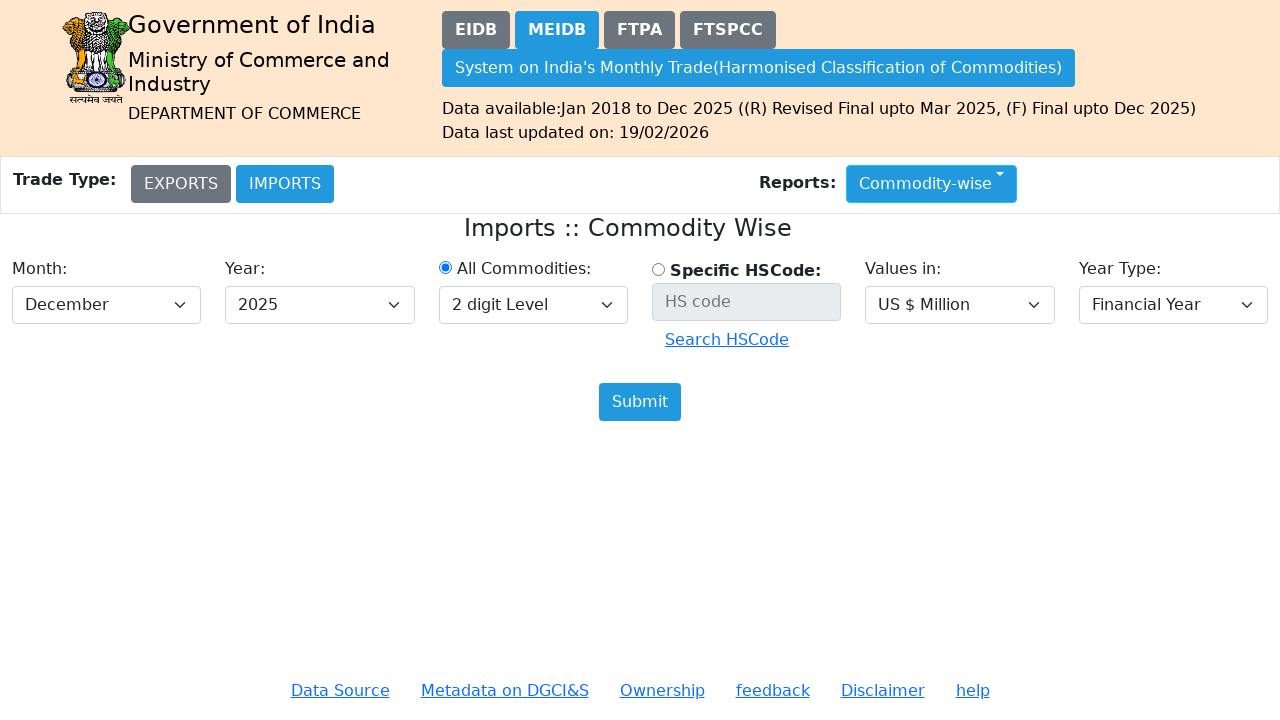

Clicked radio button to select commodity-wise search at (658, 269) on #radio2
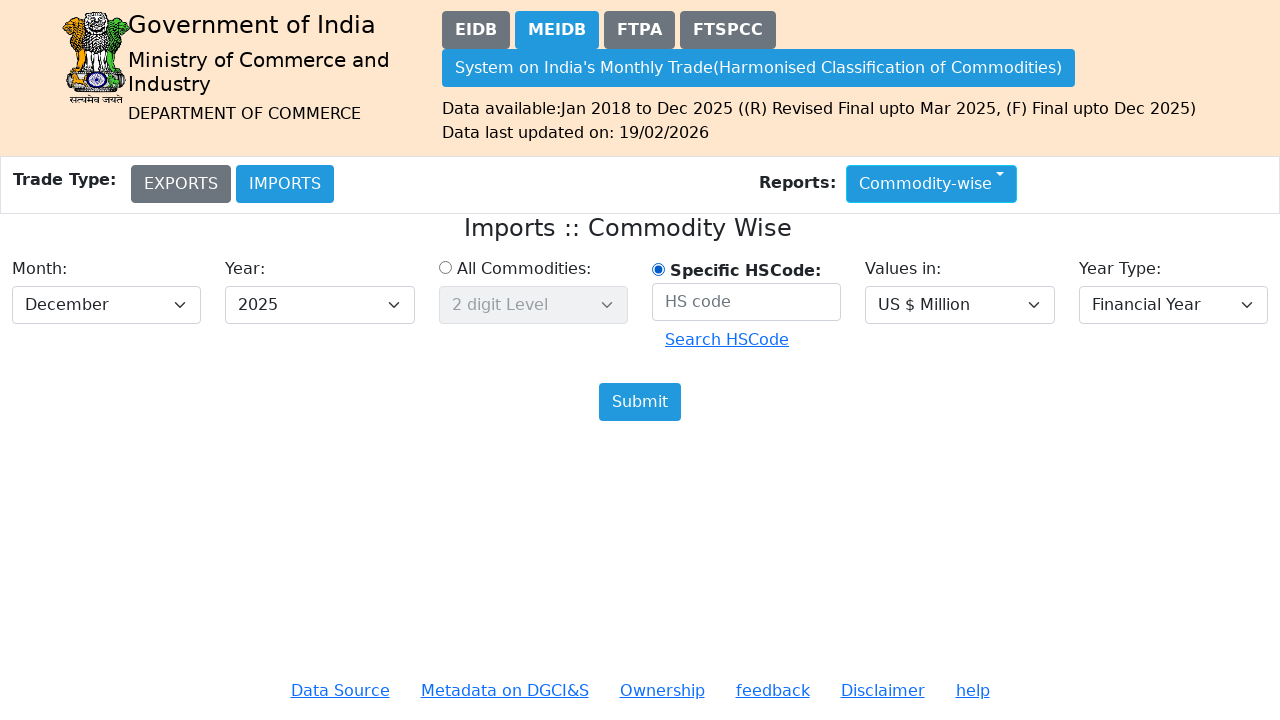

Selected March from month dropdown on select[name='imddMonth']
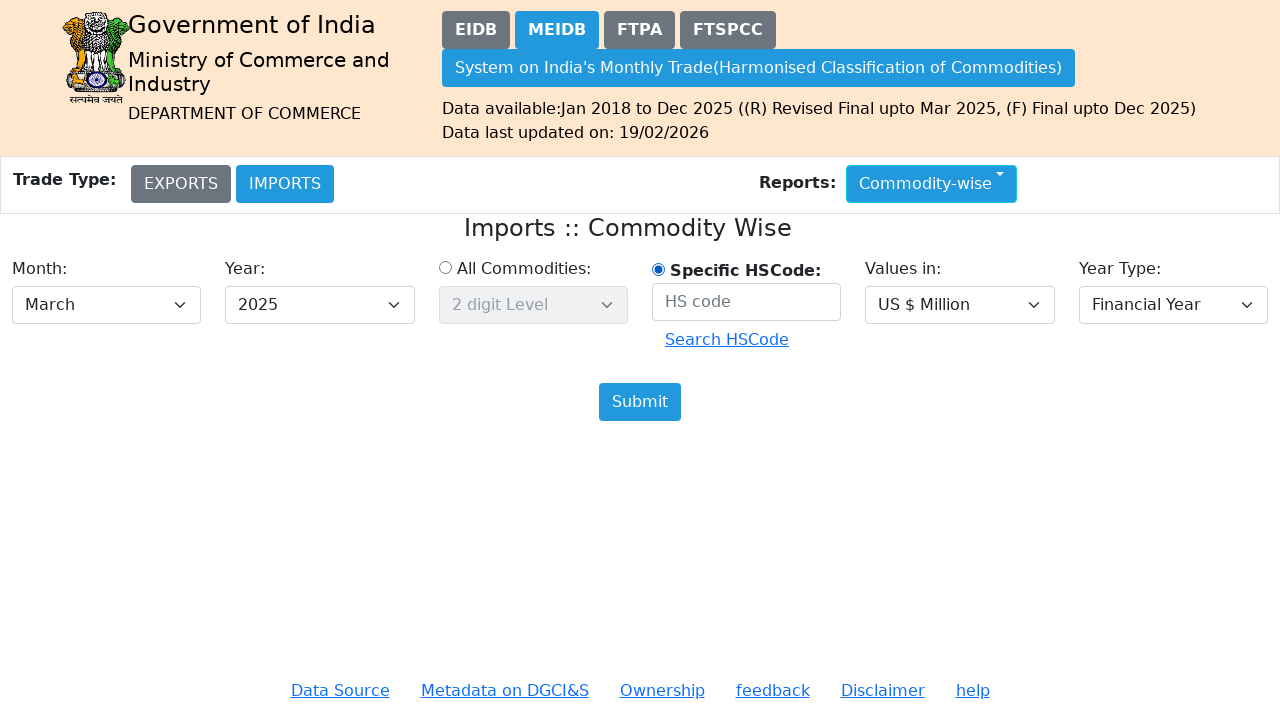

Waited 500ms for month selection to process
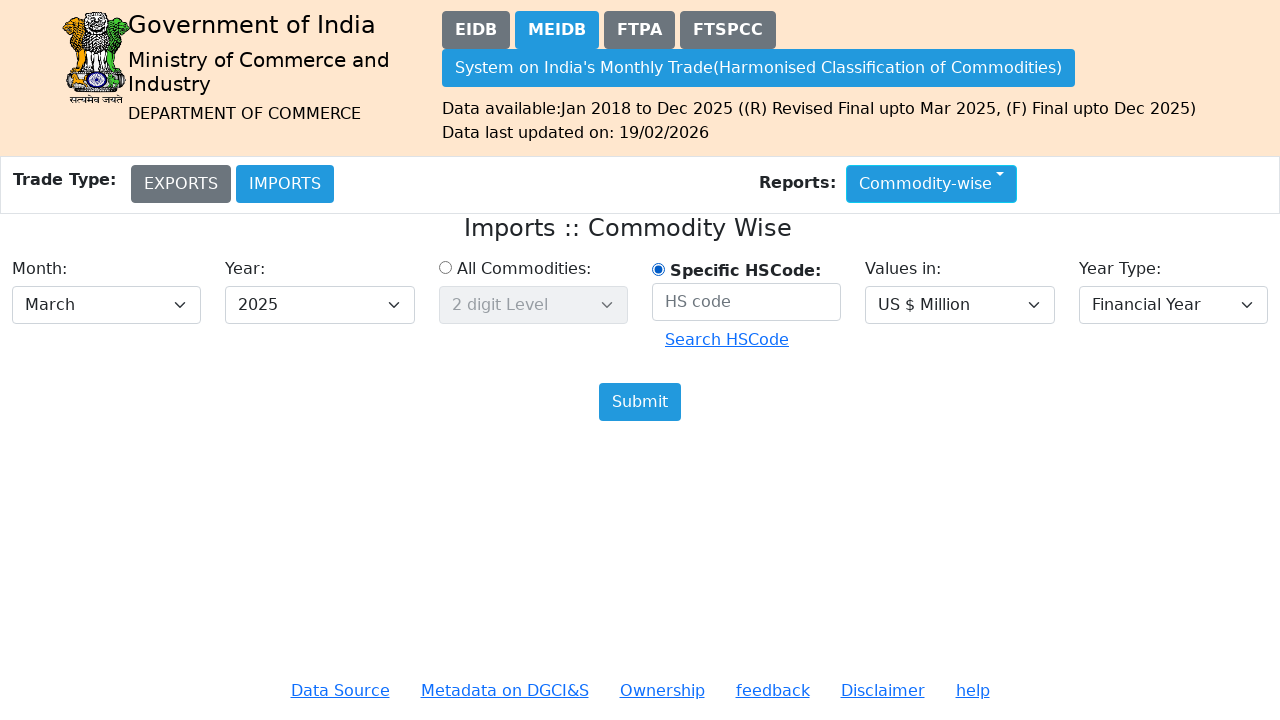

Selected 2024 from year dropdown on select[name='imddYear']
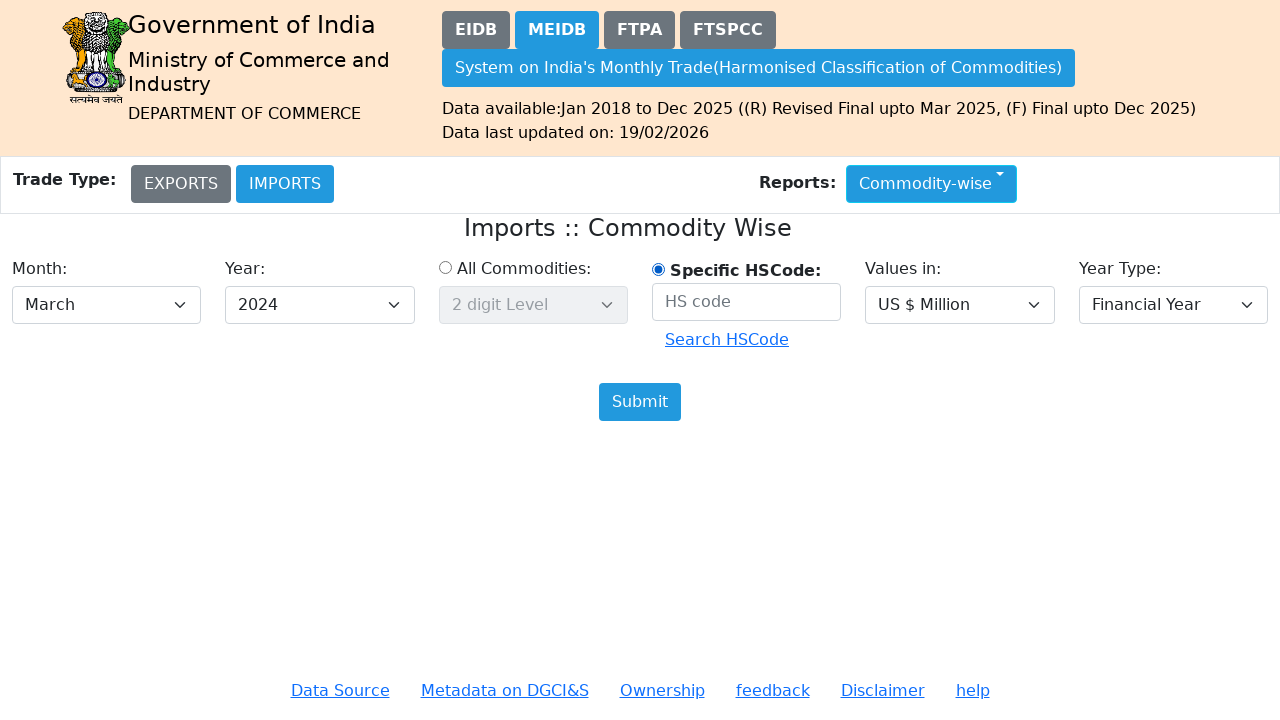

Waited 500ms for year selection to process
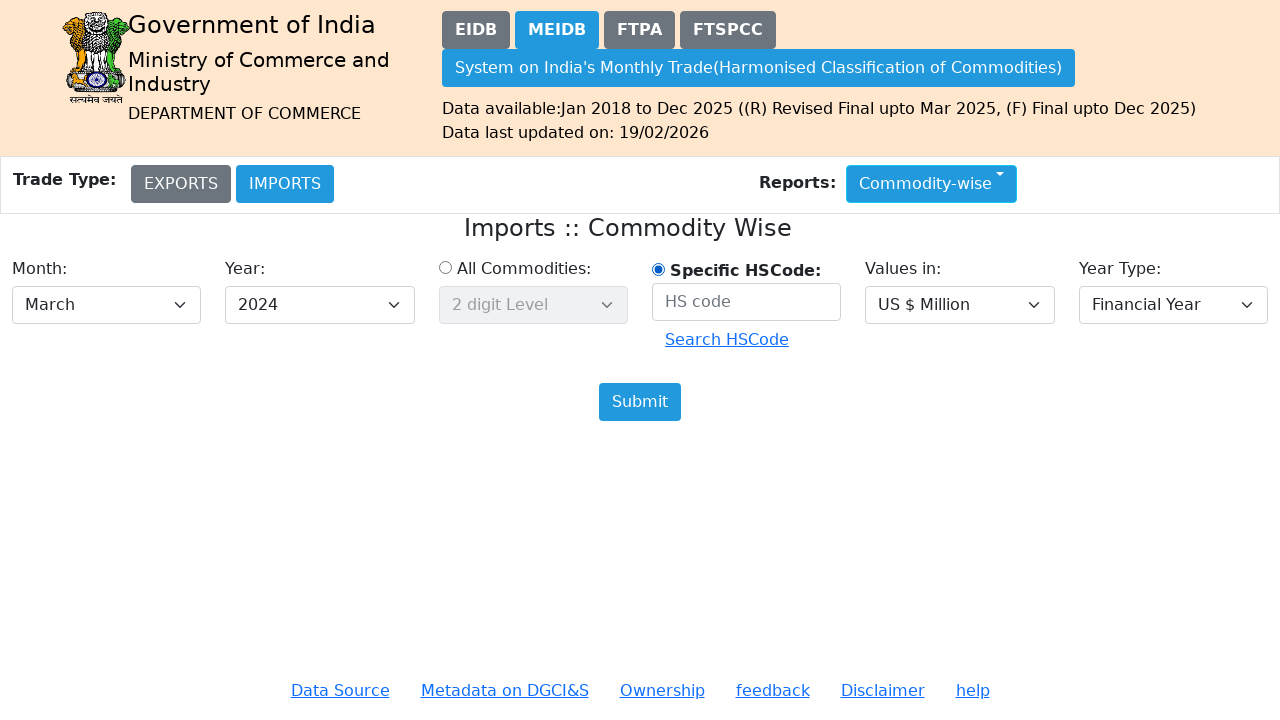

Entered HSN code '8471' in search field on #sp
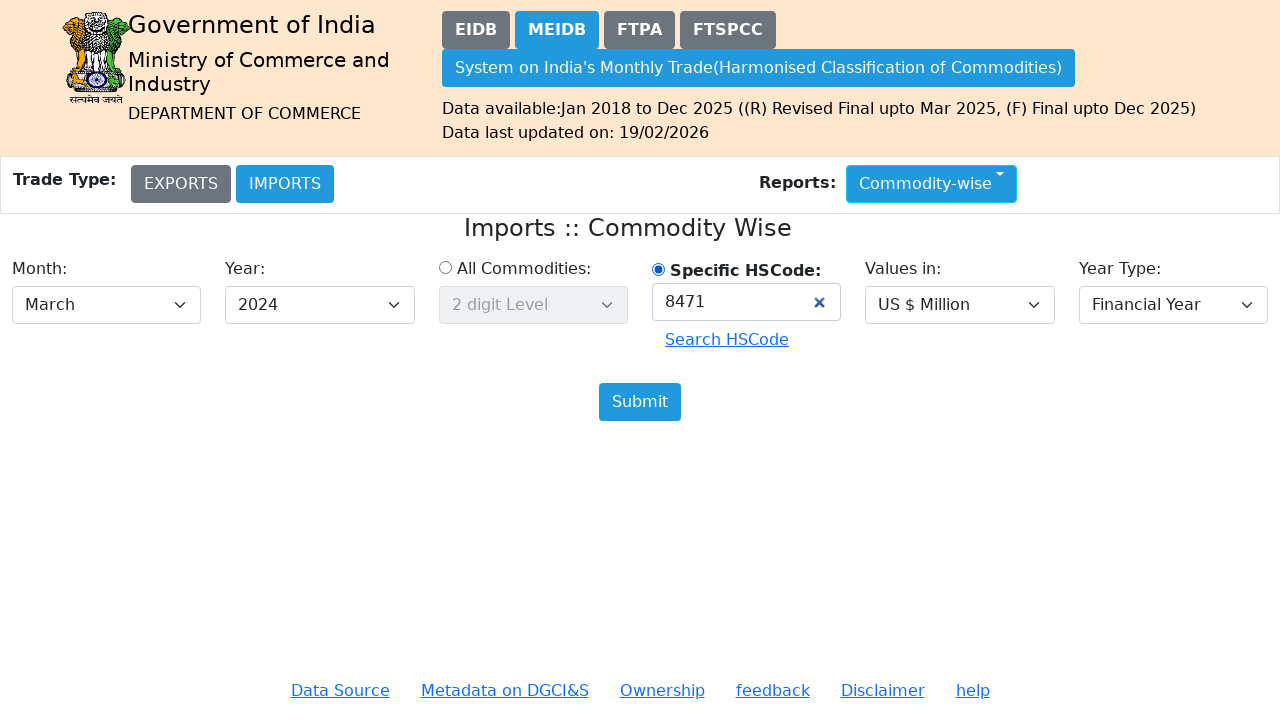

Clicked Submit button to fetch trade data at (640, 402) on xpath=//button[contains(text(),'Submit')]
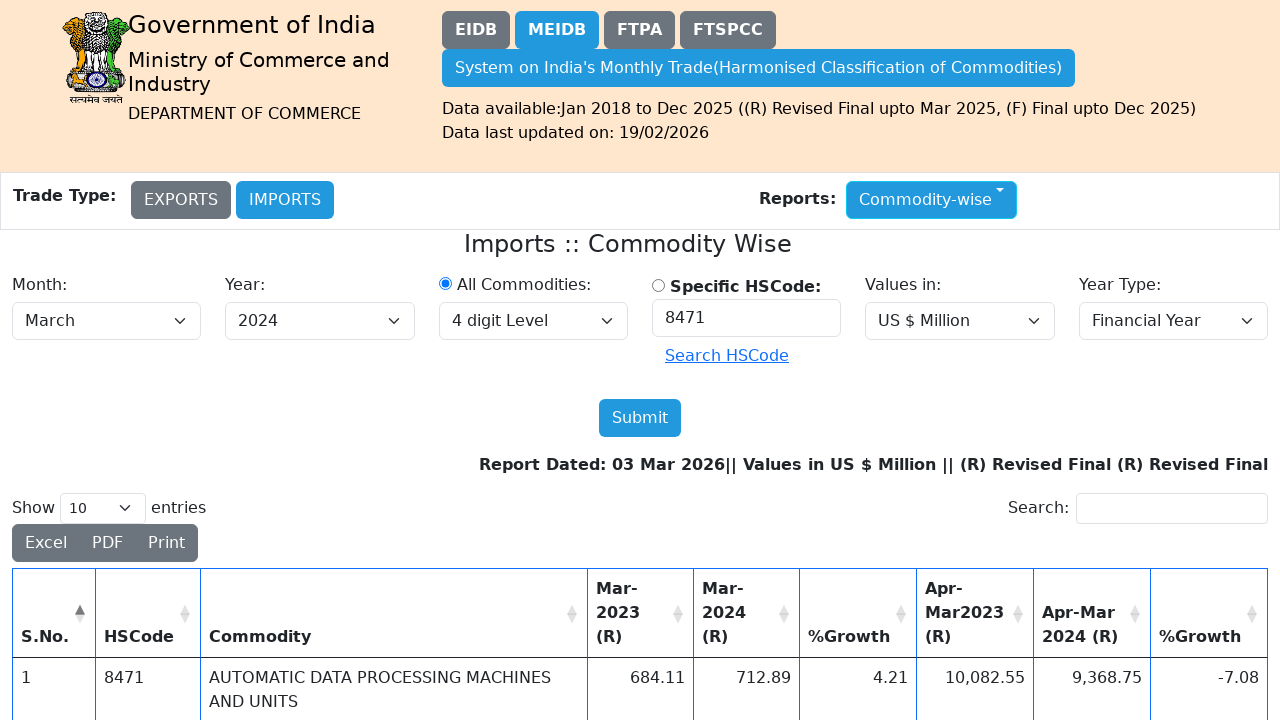

Trade data results table loaded successfully
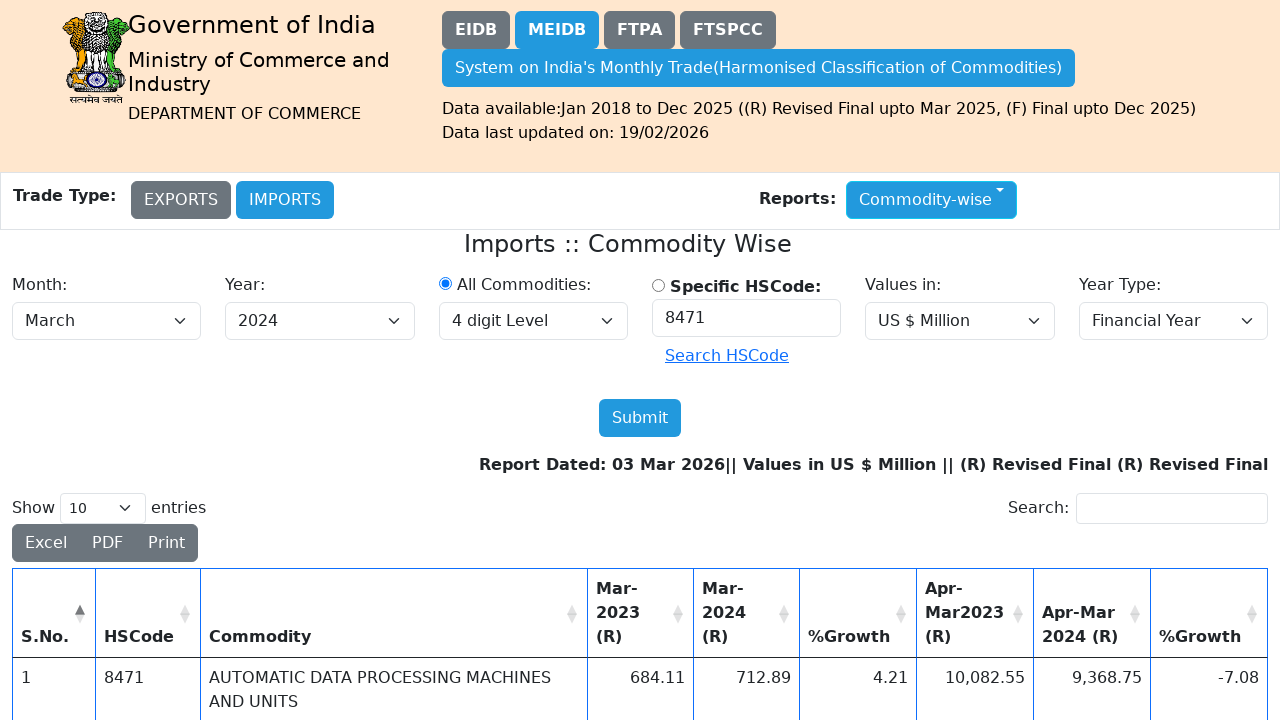

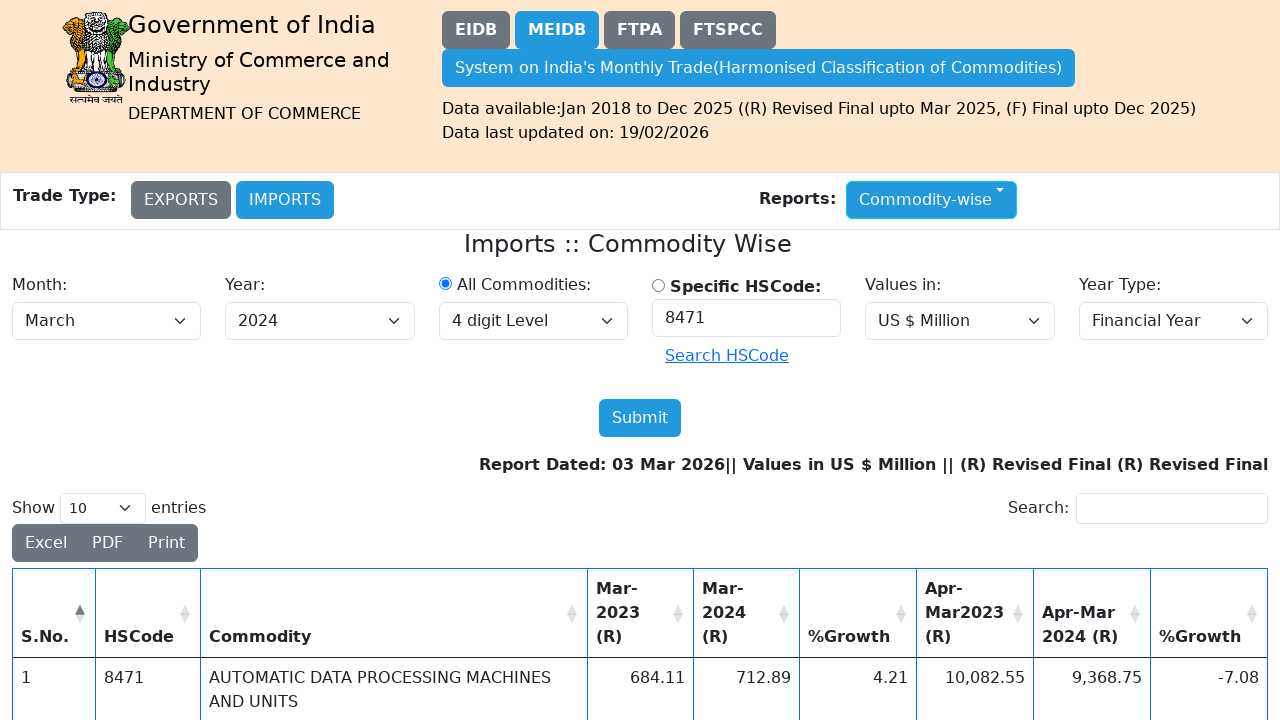